Navigates to wisequarter.com and verifies the URL contains "wisequarter"

Starting URL: https://www.wisequarter.com

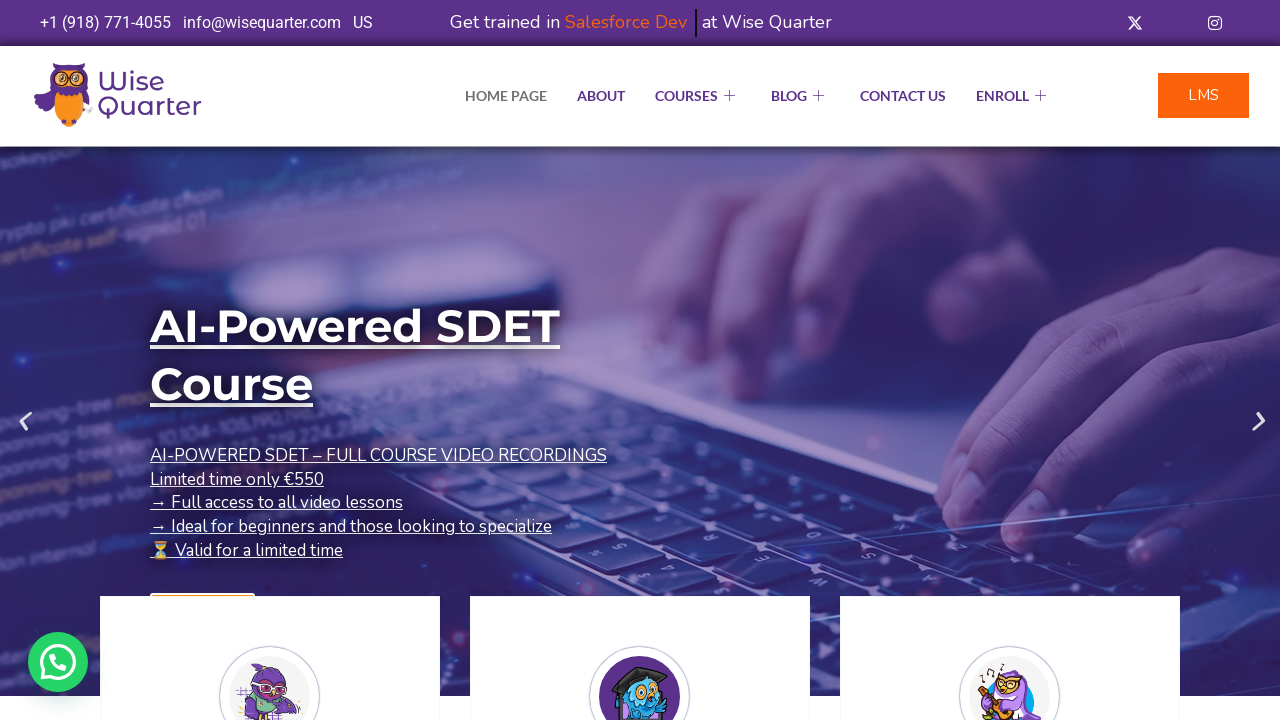

Waited for page DOM to load
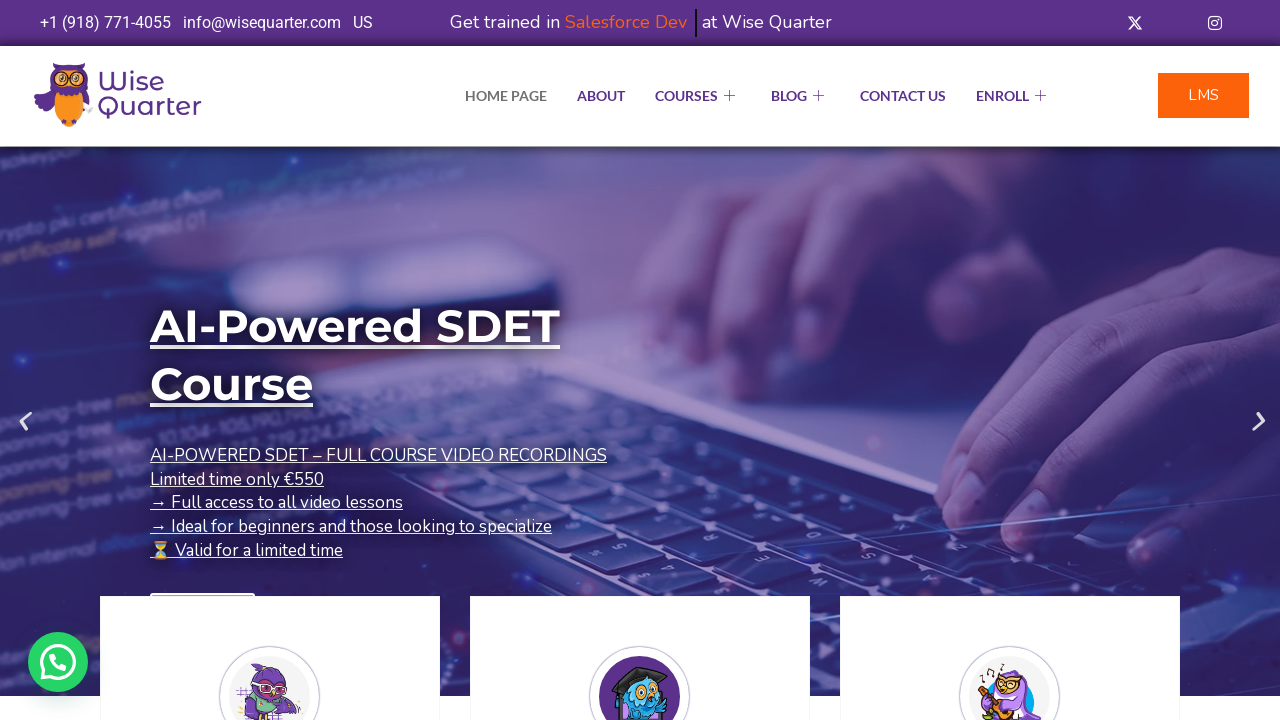

Verified URL contains 'wisequarter'
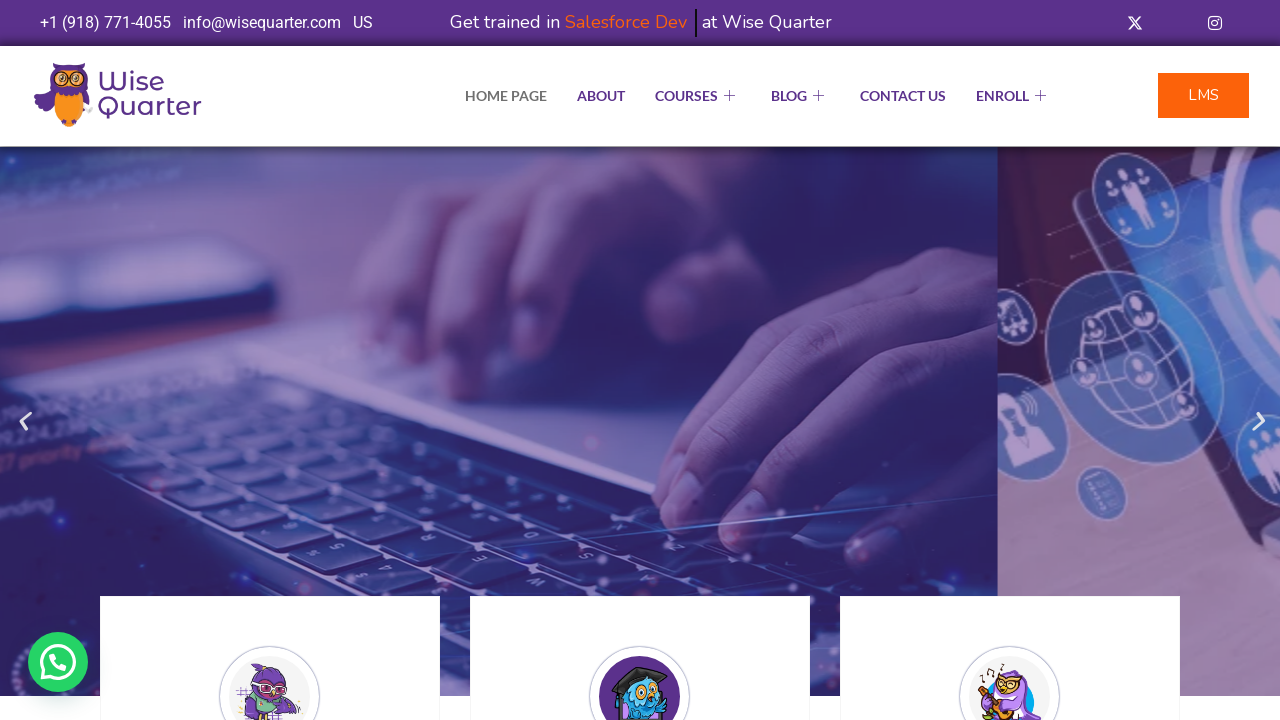

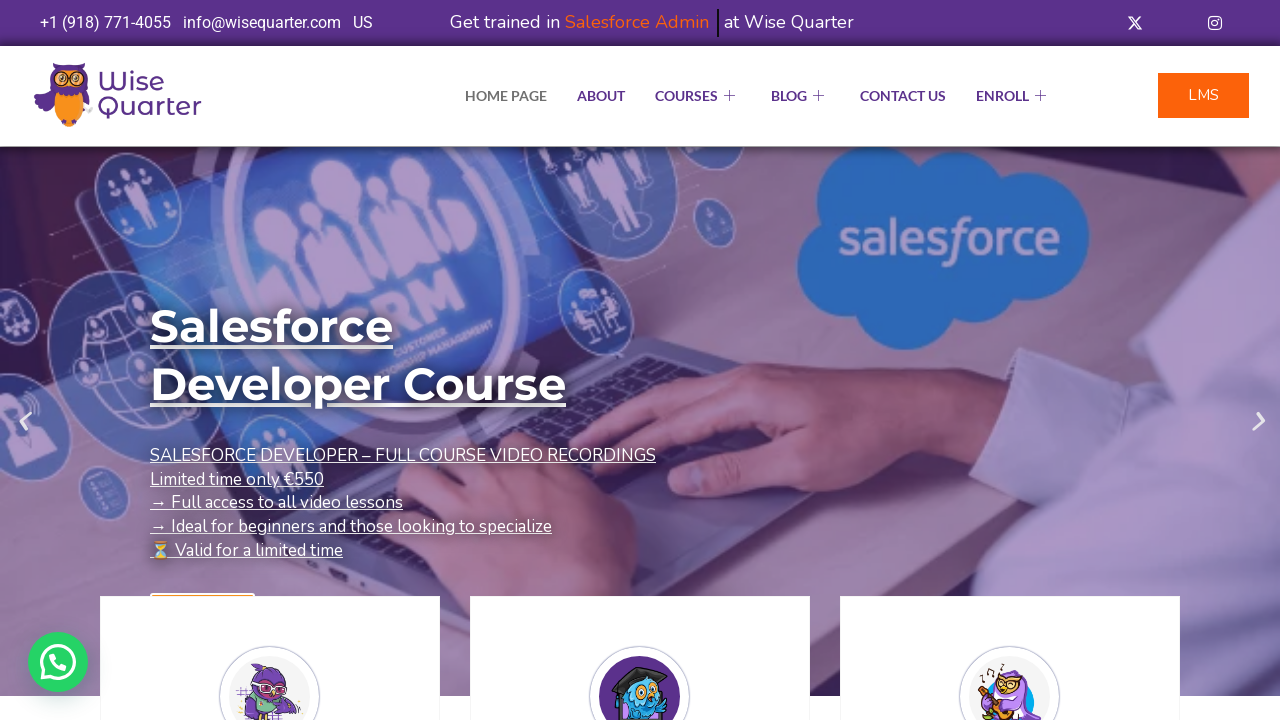